Navigates to a Korean stock/real estate app, clicks on the real estate map tab, and scrolls through the monthly data section to view all content.

Starting URL: https://reomoon-stock.vercel.app/main

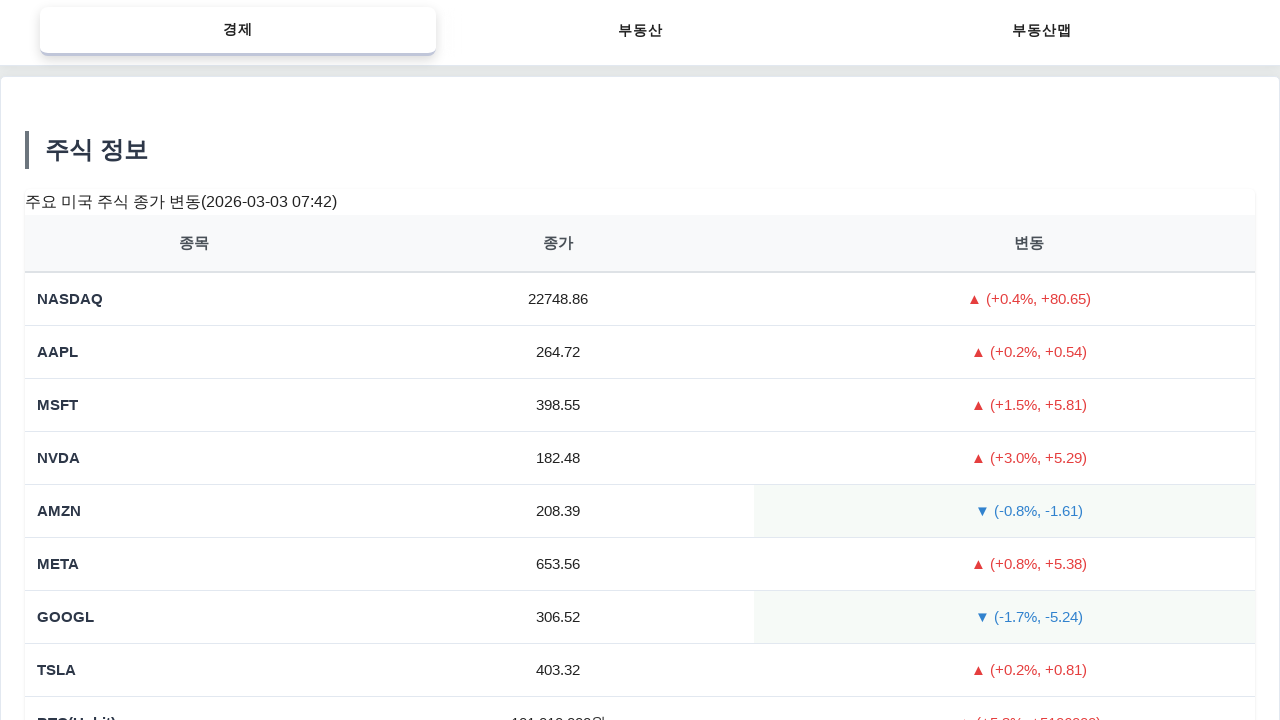

Waited for page to fully load (networkidle)
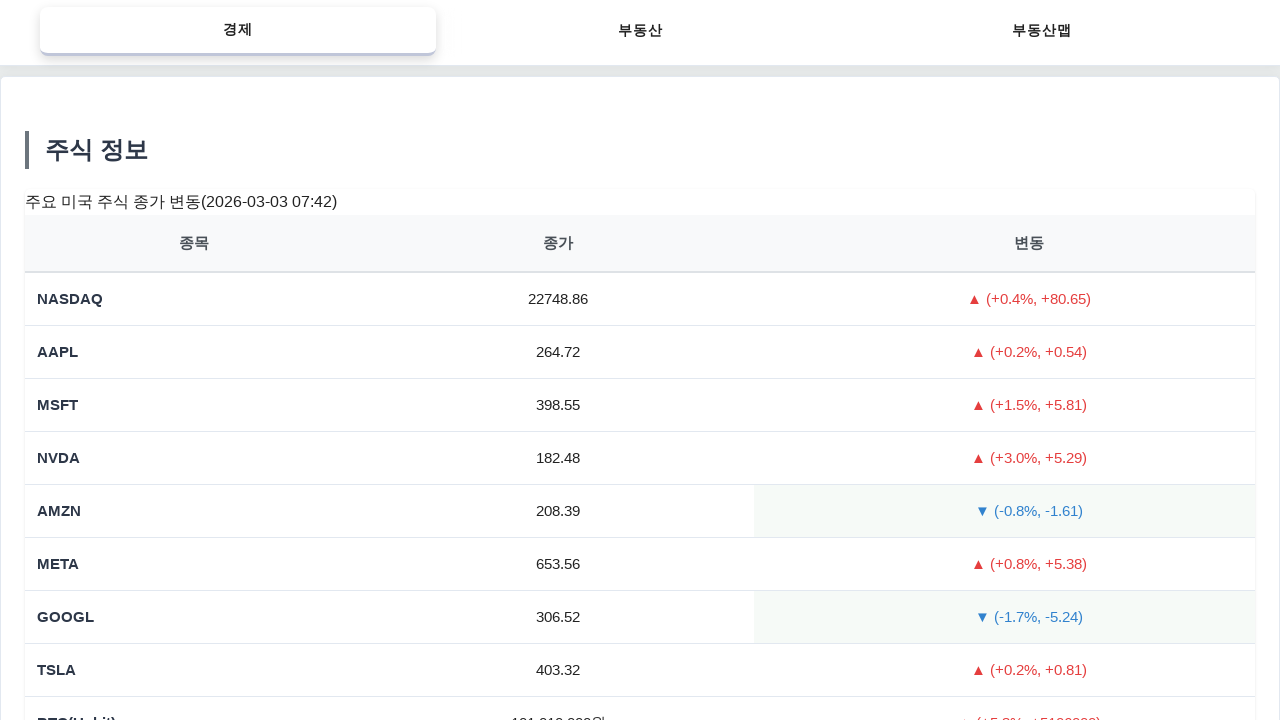

Clicked on the real estate map tab at (1042, 32) on button[data-tab="realestate-map-main-tab"]
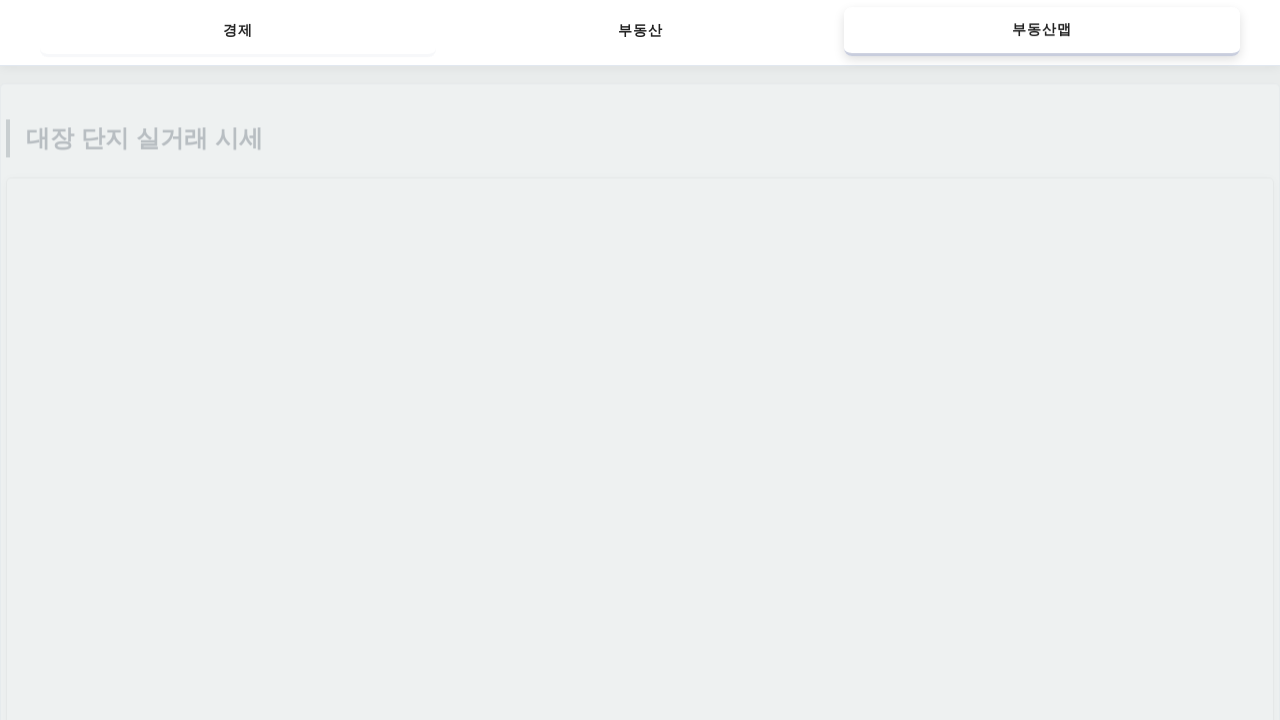

Waited 3 seconds for map content to load
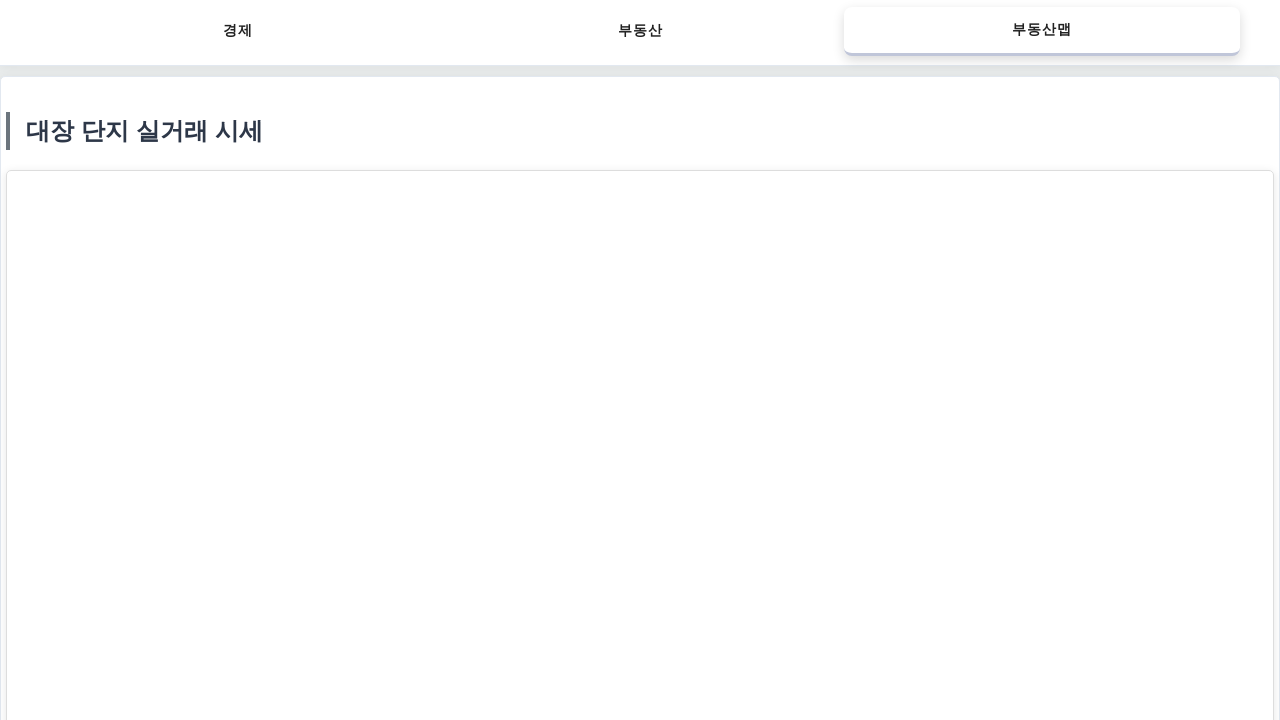

Retrieved the Y position of monthly data section
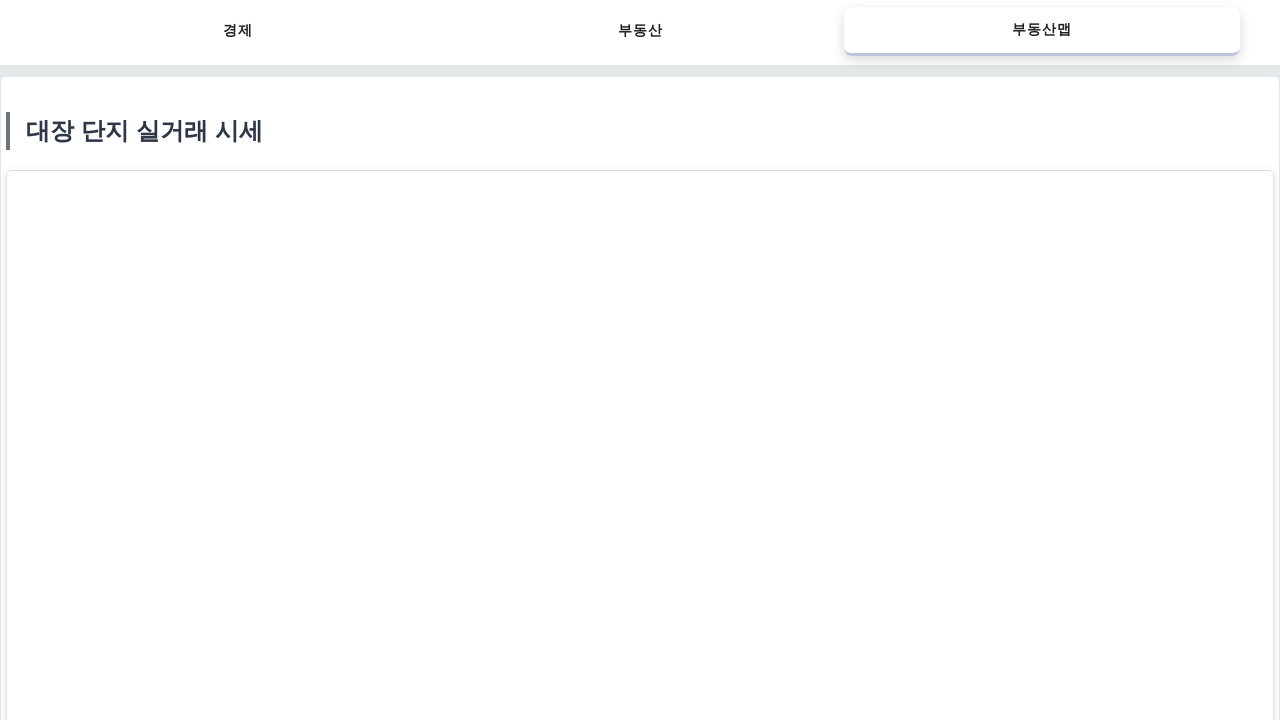

Scrolled to monthly data section at Y position 0
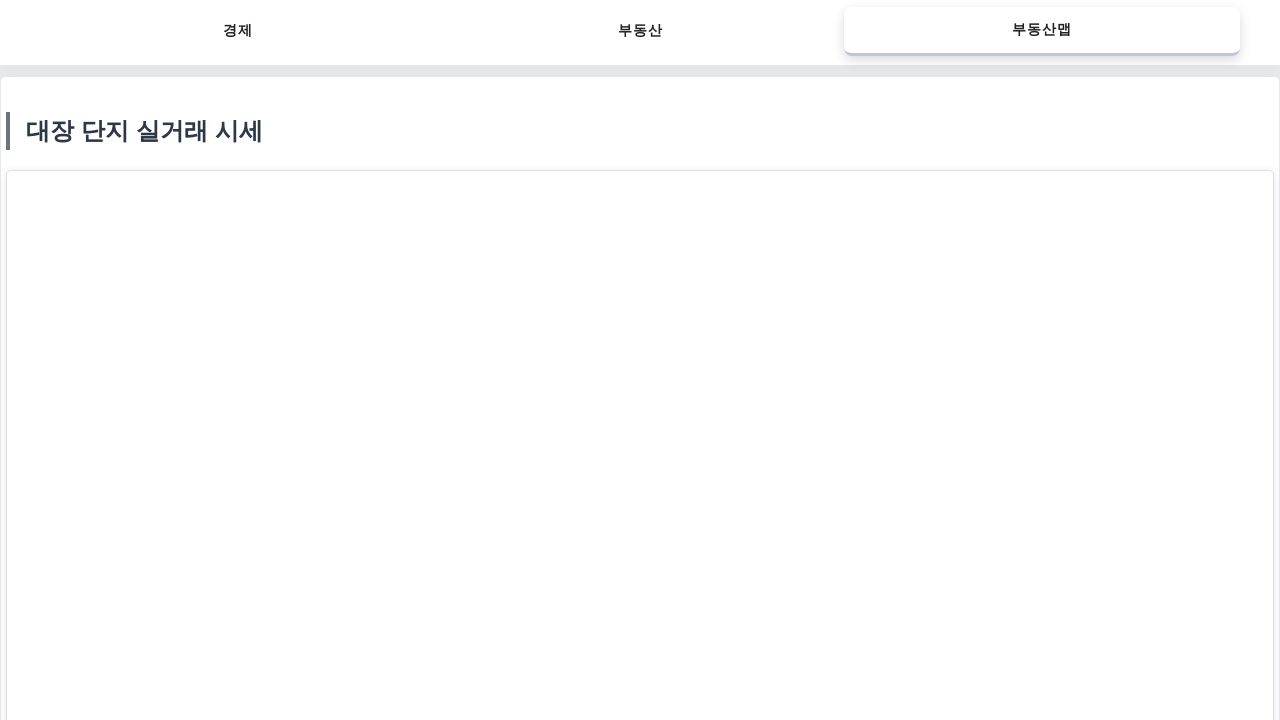

Waited 1.2 seconds for scroll animation to complete
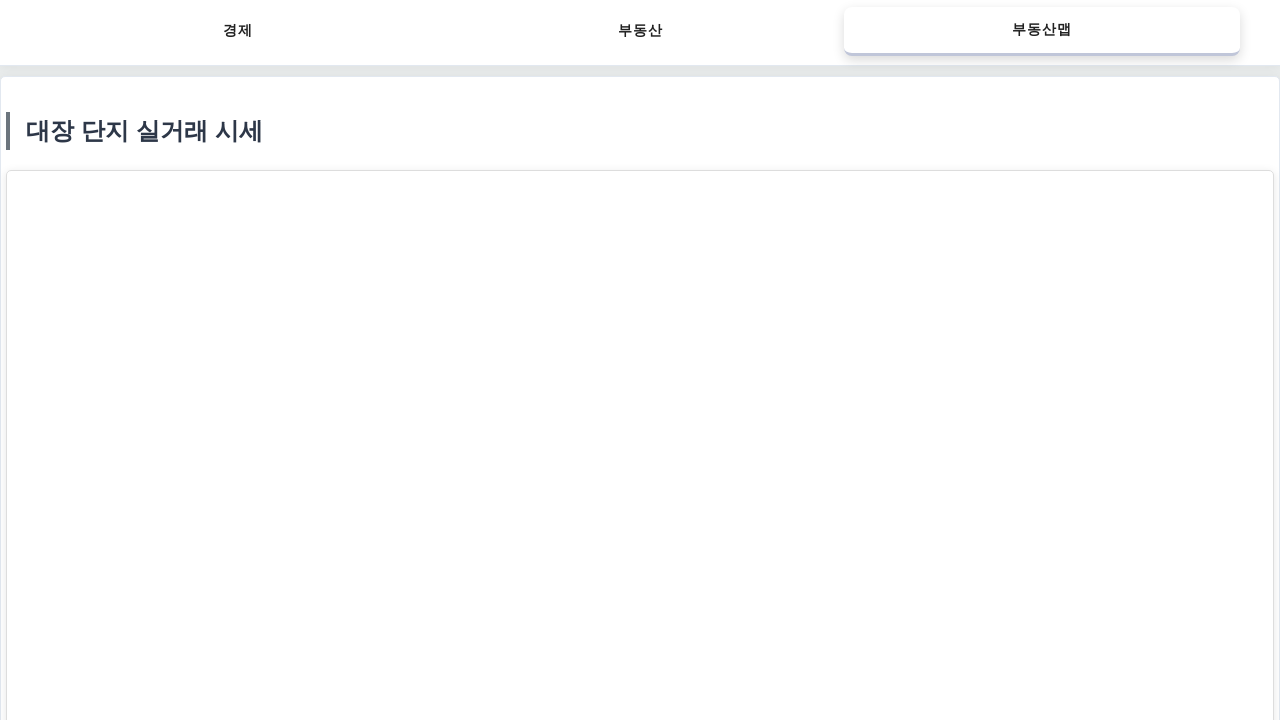

Scrolled down to bottom of page to view all monthly data content
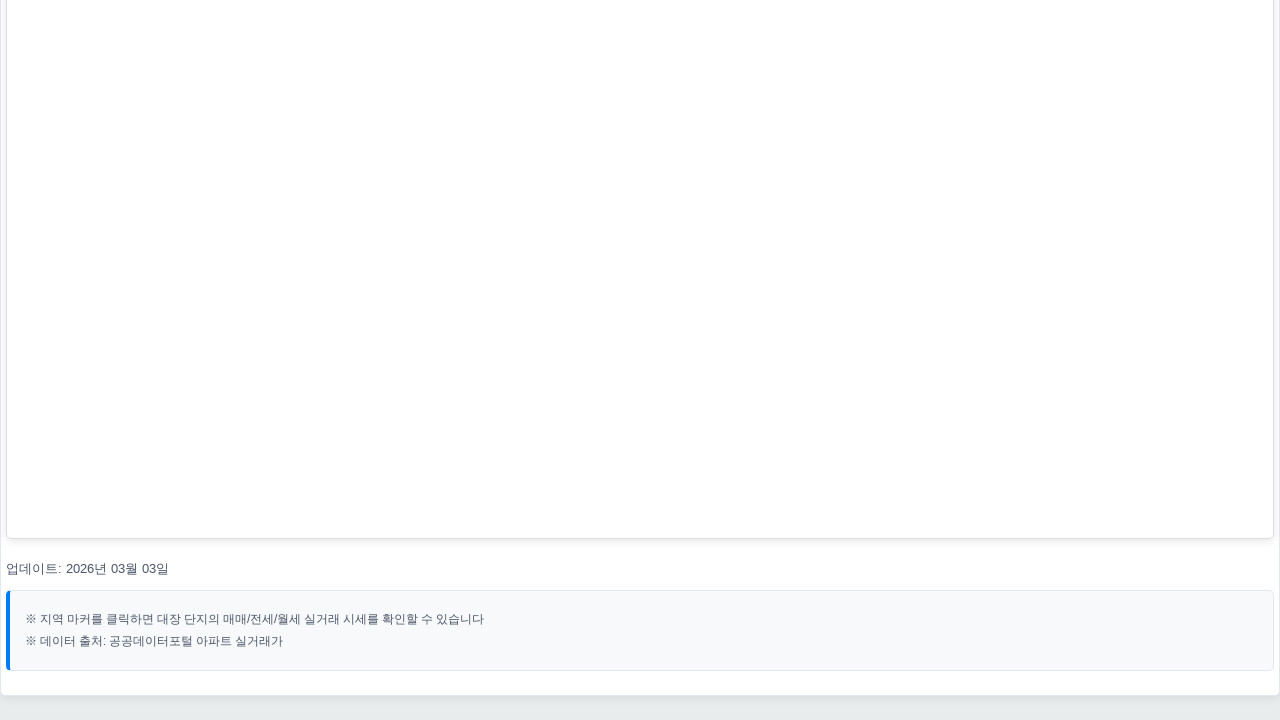

Waited 1.2 seconds for final scroll to complete
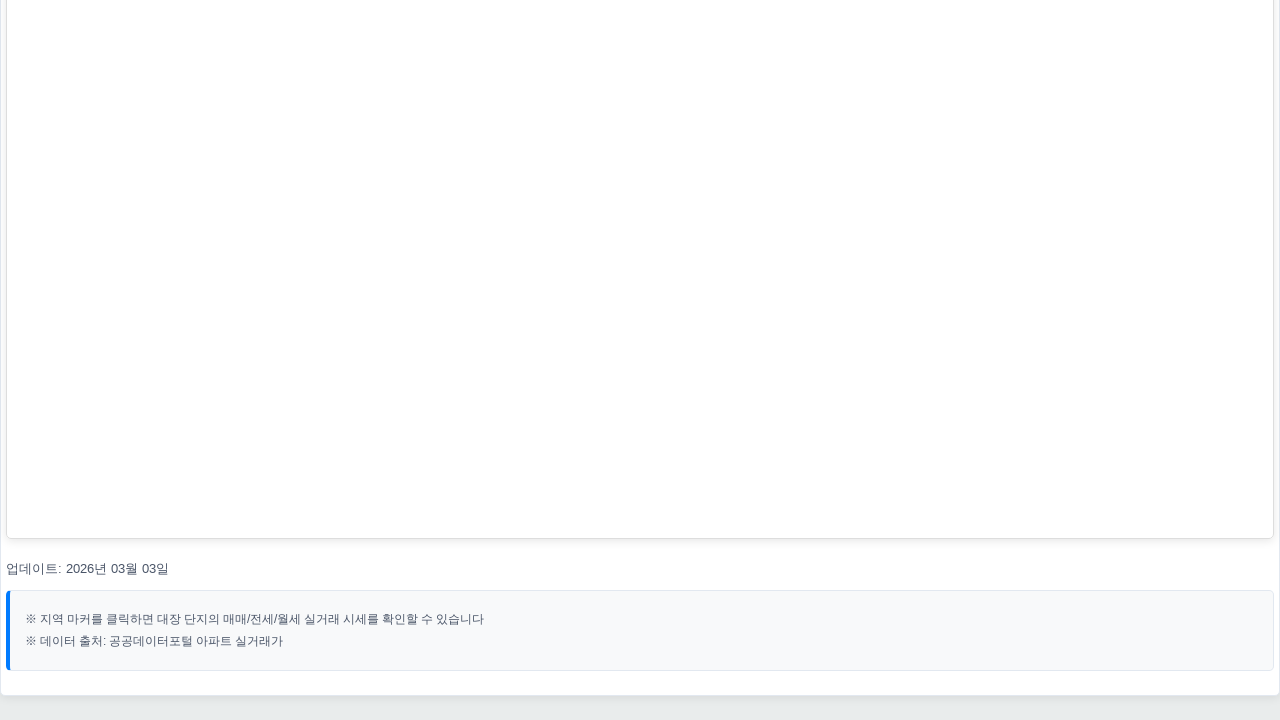

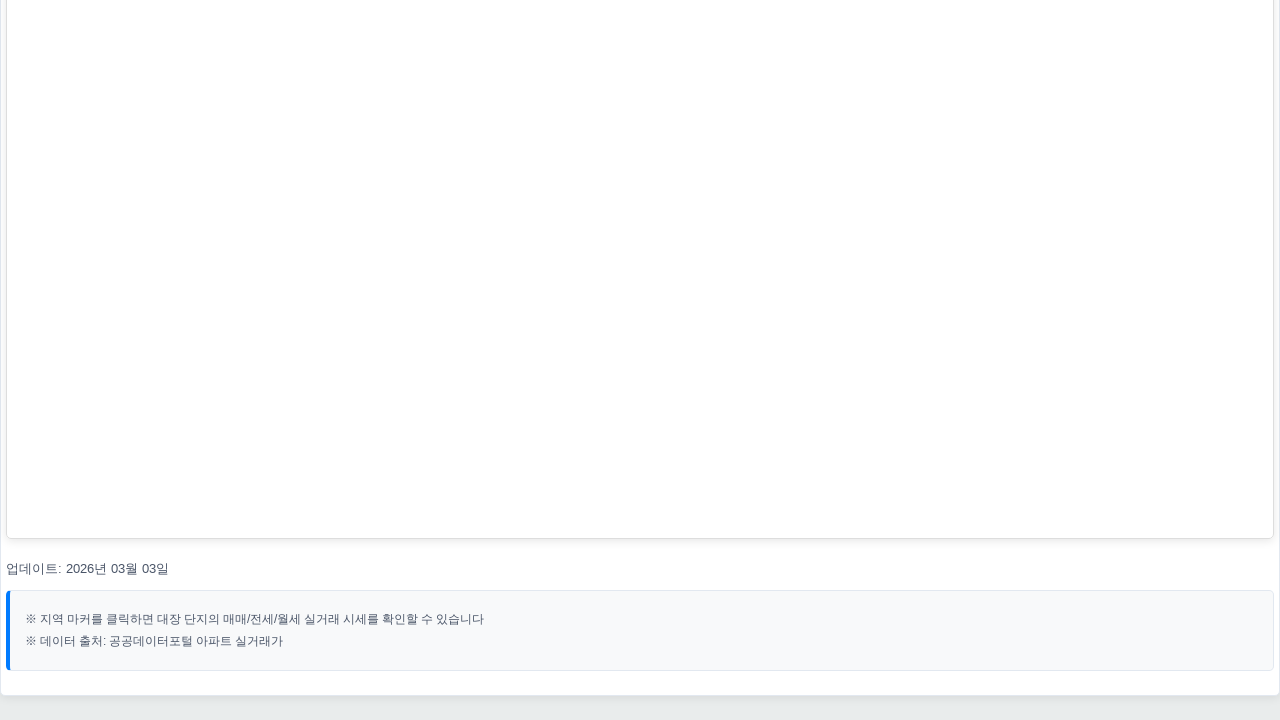